Tests JavaScript confirm dialog by clicking the second button, dismissing the alert, and verifying the result message does not contain 'successfully'

Starting URL: https://the-internet.herokuapp.com/javascript_alerts

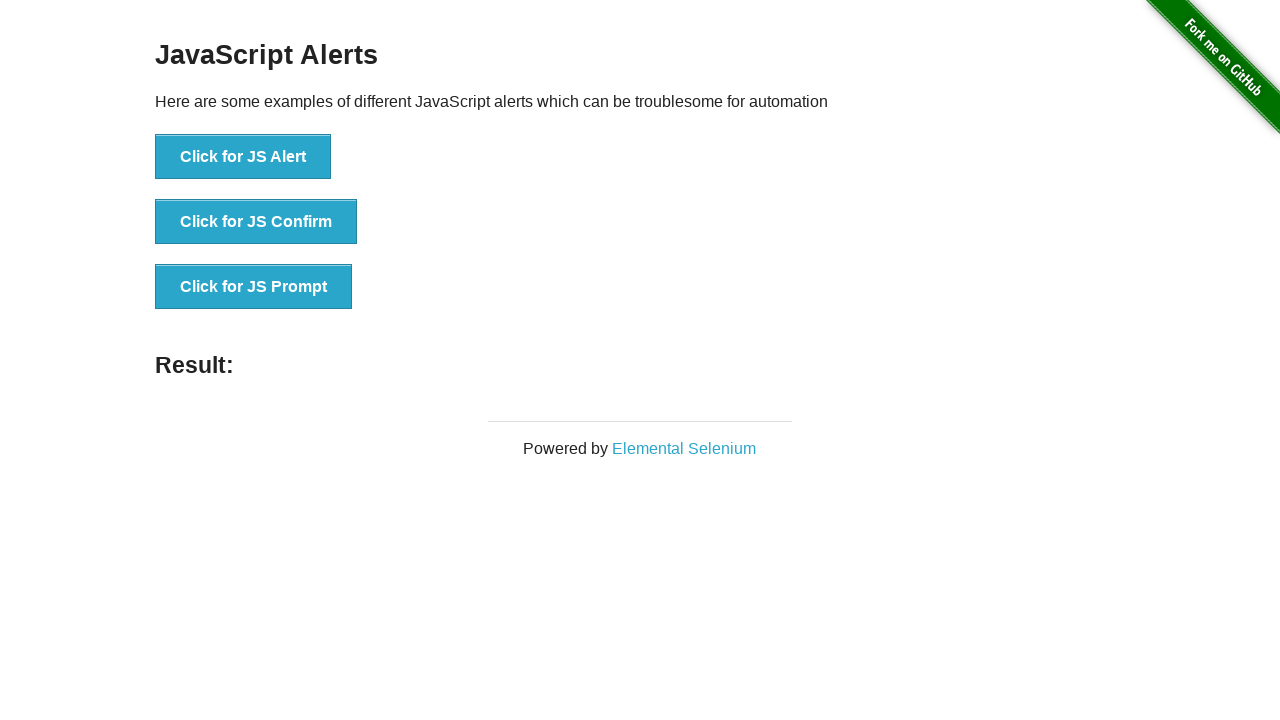

Navigated to JavaScript alerts test page
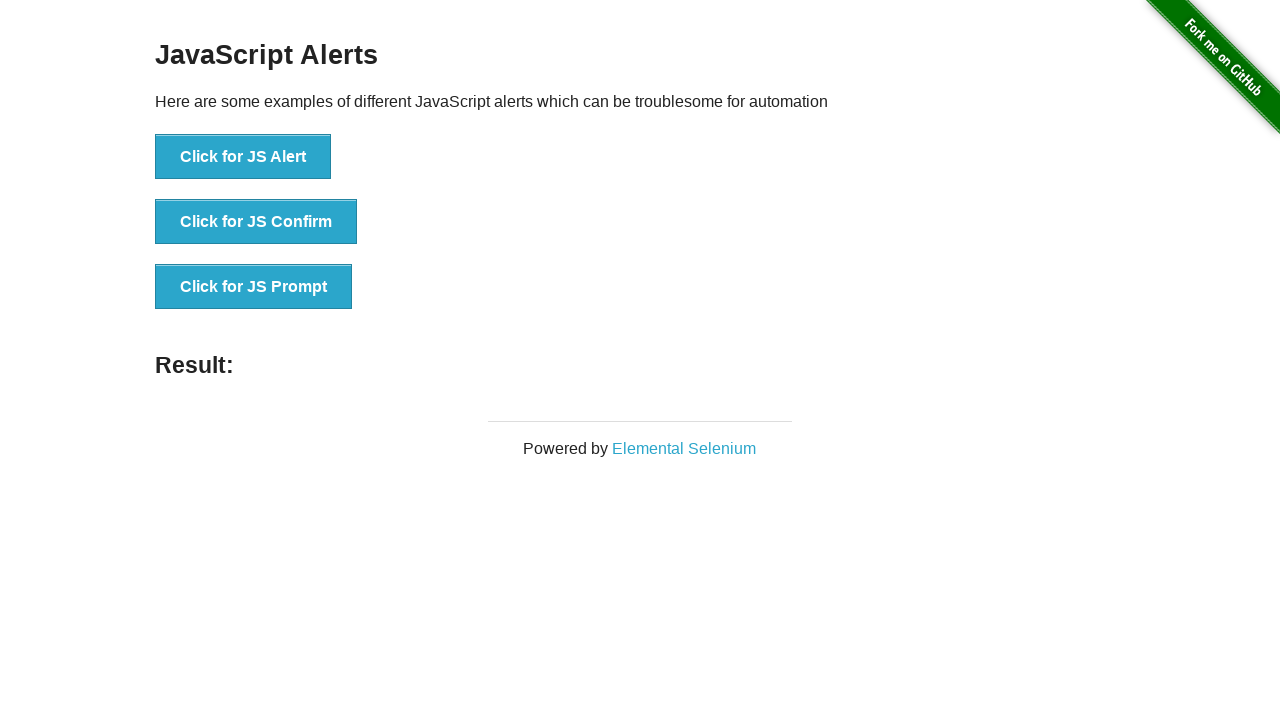

Registered dialog handler to dismiss alerts
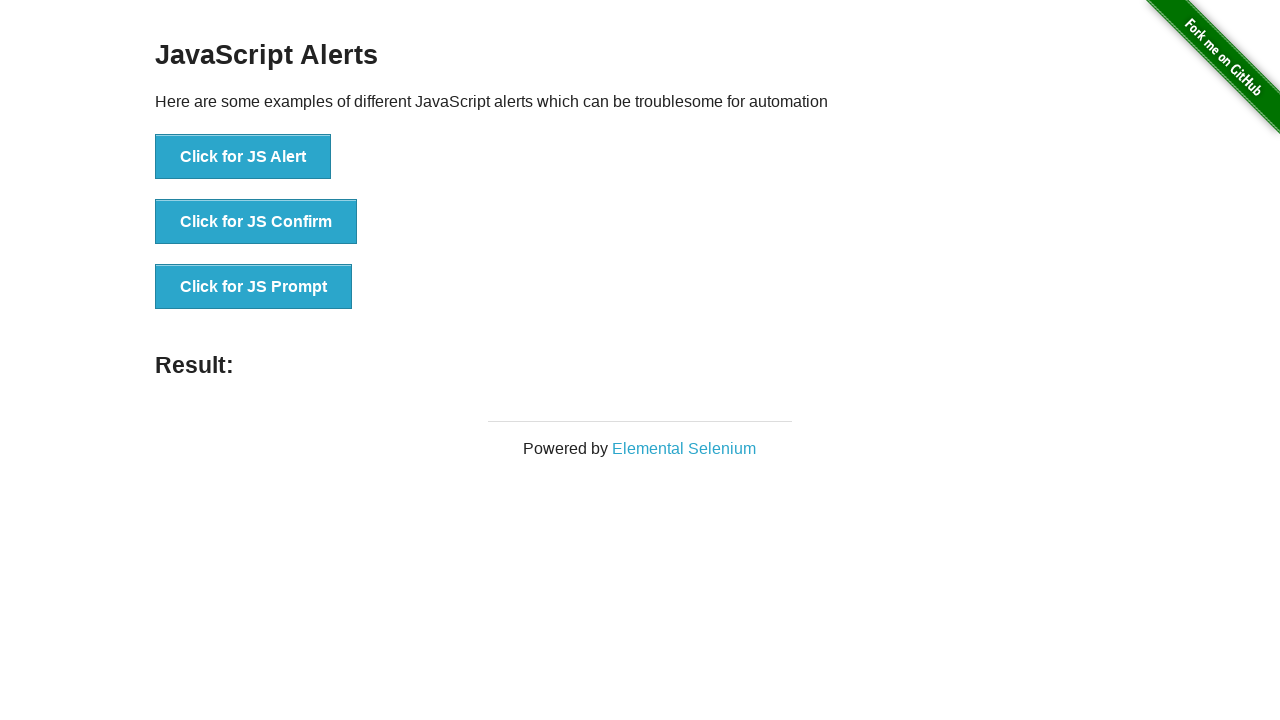

Clicked button to trigger JavaScript confirm dialog at (256, 222) on button[onclick='jsConfirm()']
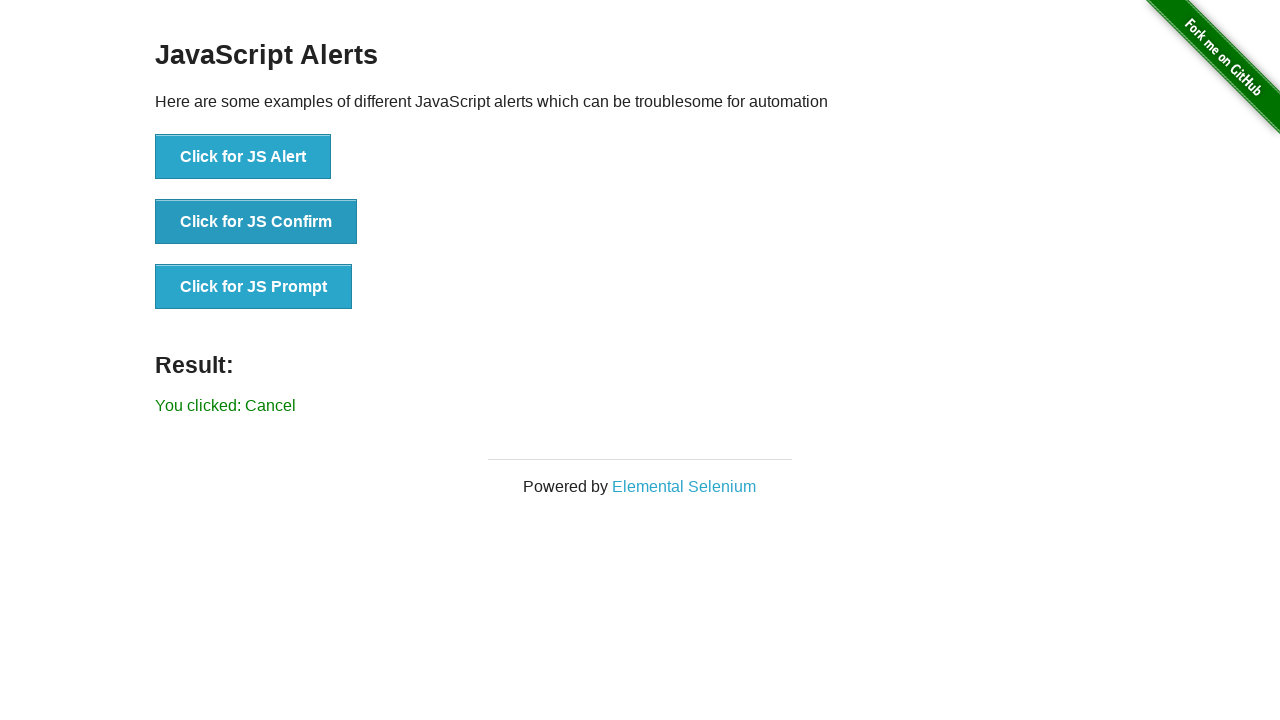

Result message element appeared on page
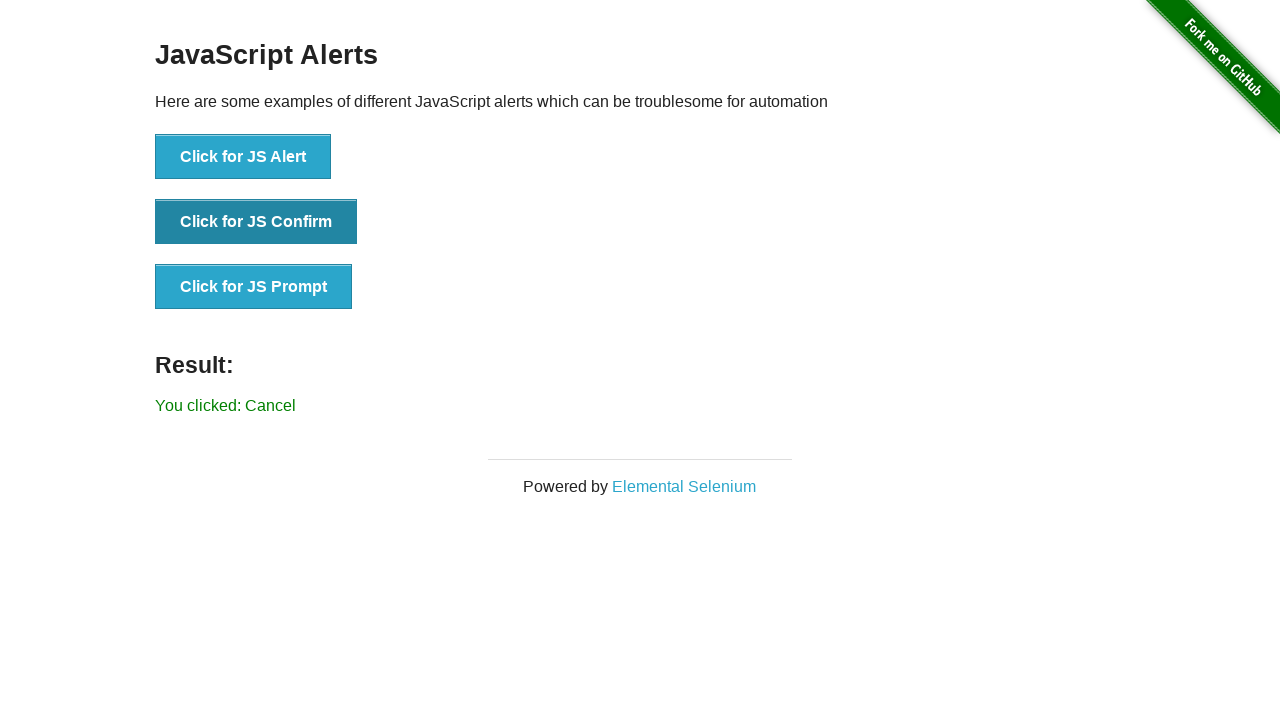

Retrieved result message text: 'You clicked: Cancel'
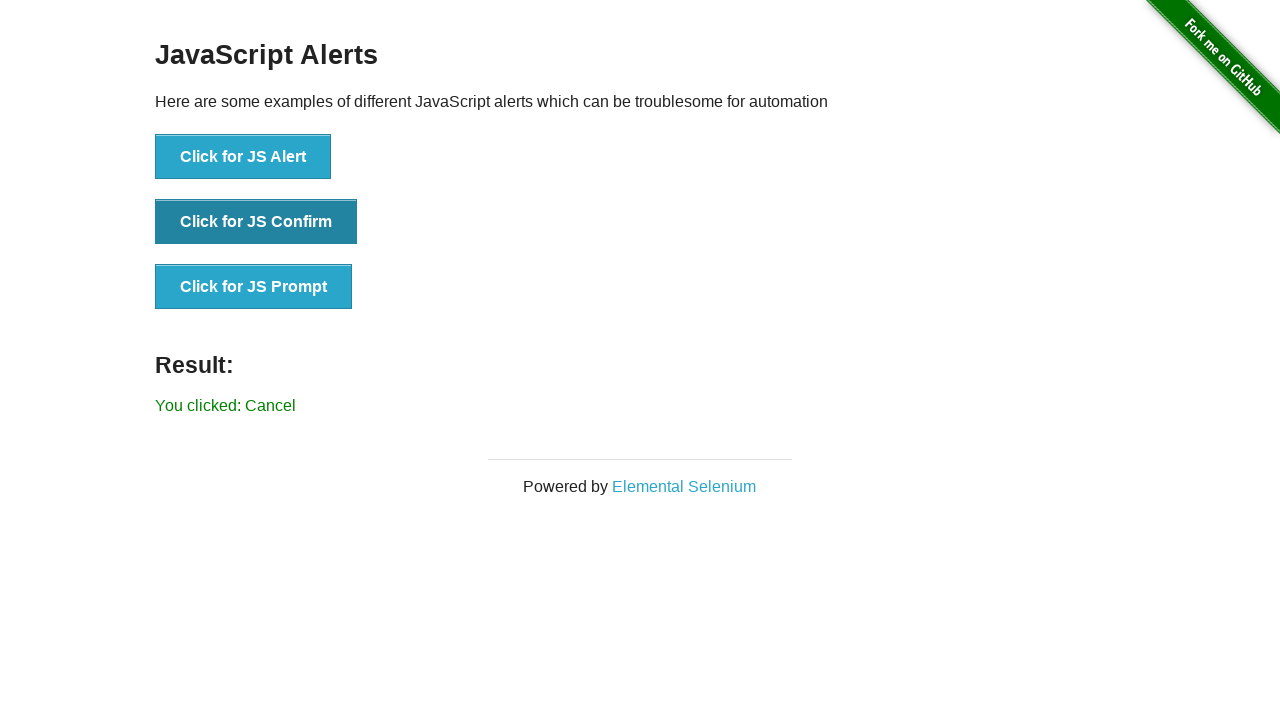

Verified that result message does not contain 'successfully'
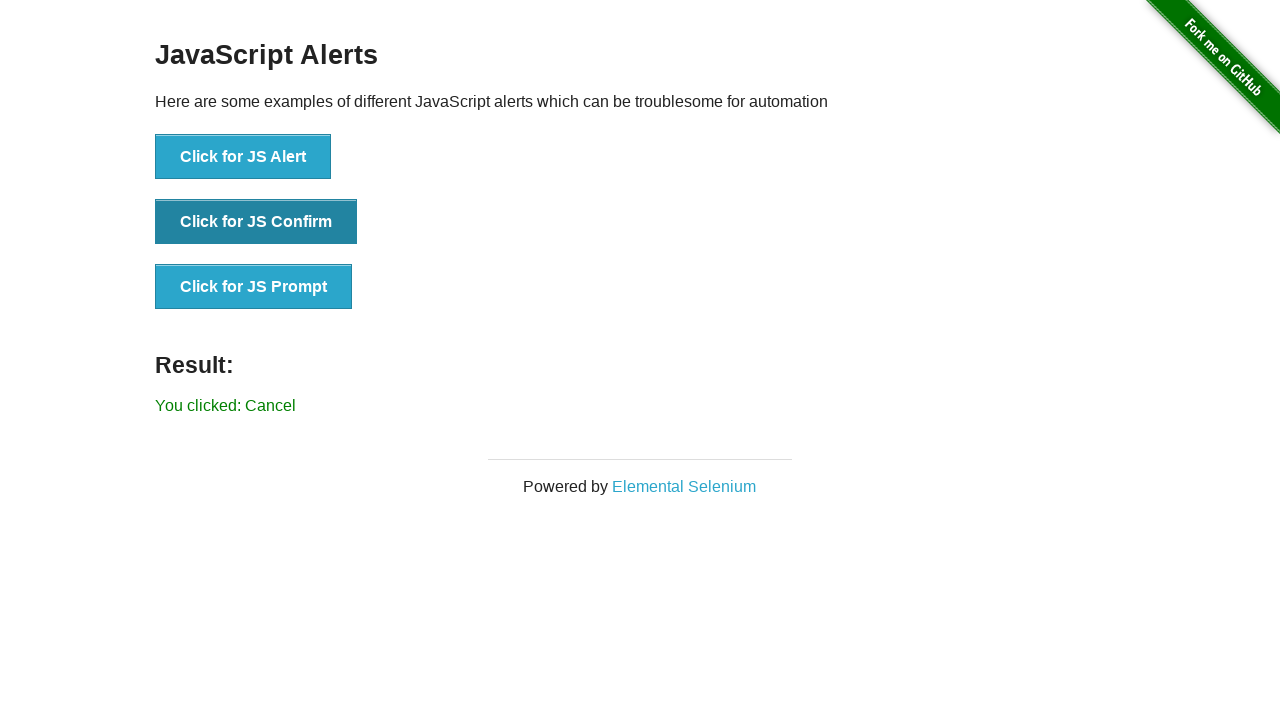

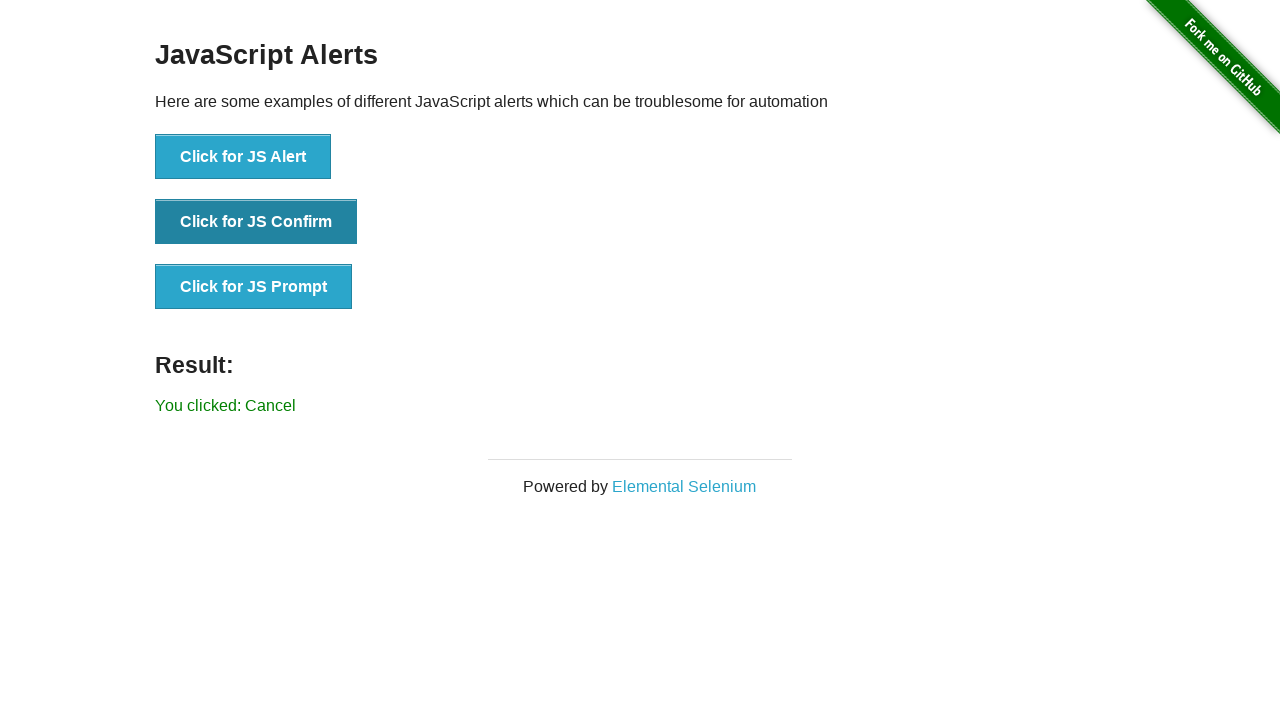